Tests mouse hover functionality on SpiceJet website by hovering over the "Add-ons" menu and clicking on "Senior Citizen Discount" option

Starting URL: https://www.spicejet.com/

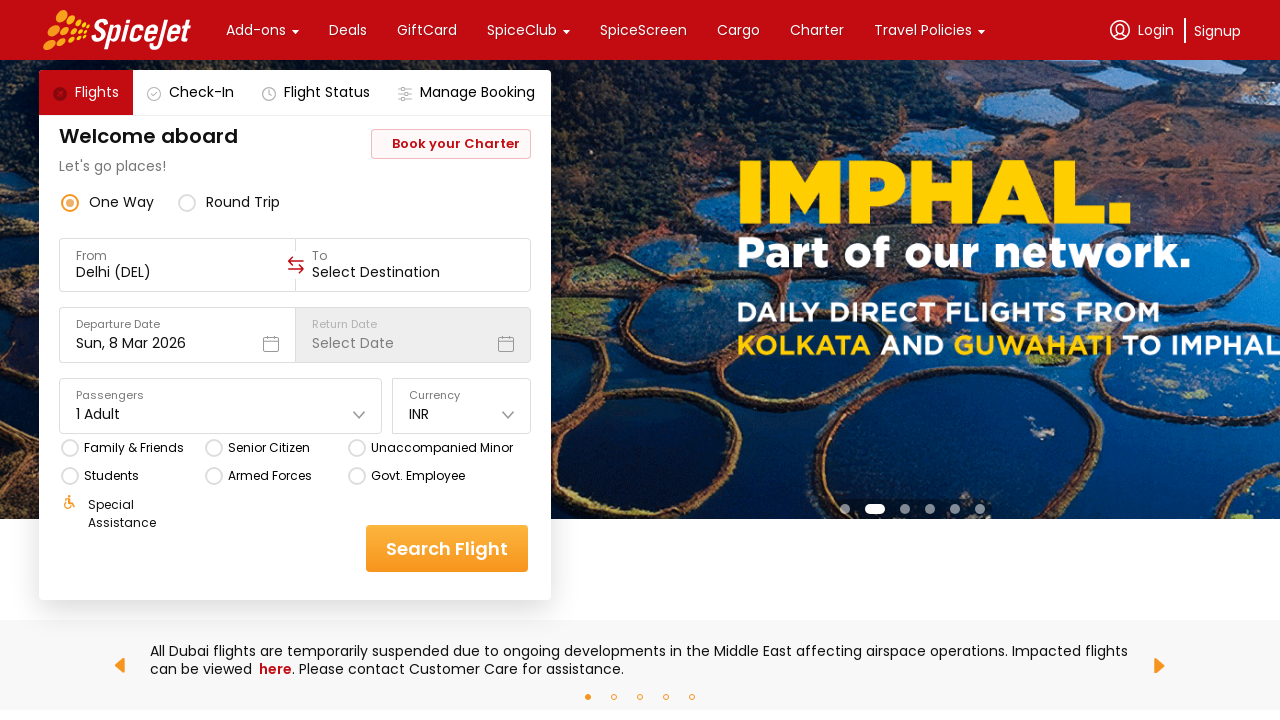

Hovered over the 'Add-ons' menu item at (256, 30) on xpath=//div[text()='Add-ons']
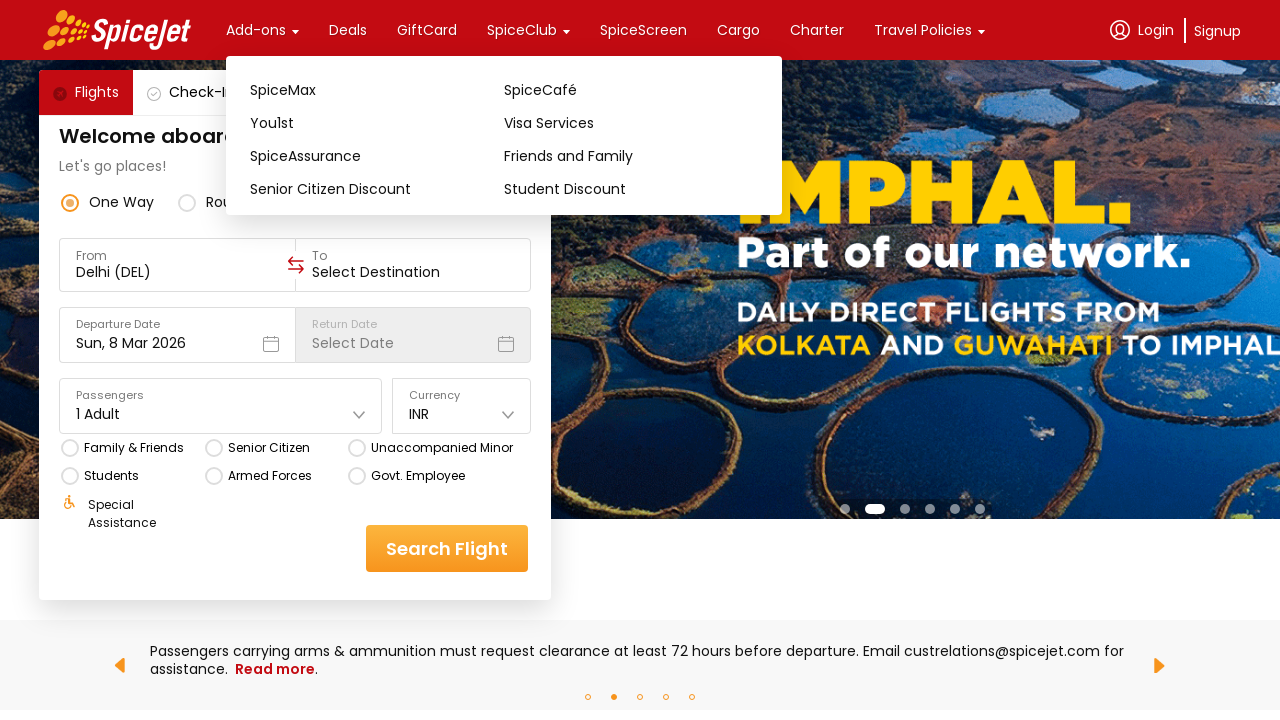

Waited for 'Senior Citizen Discount' option to appear in dropdown
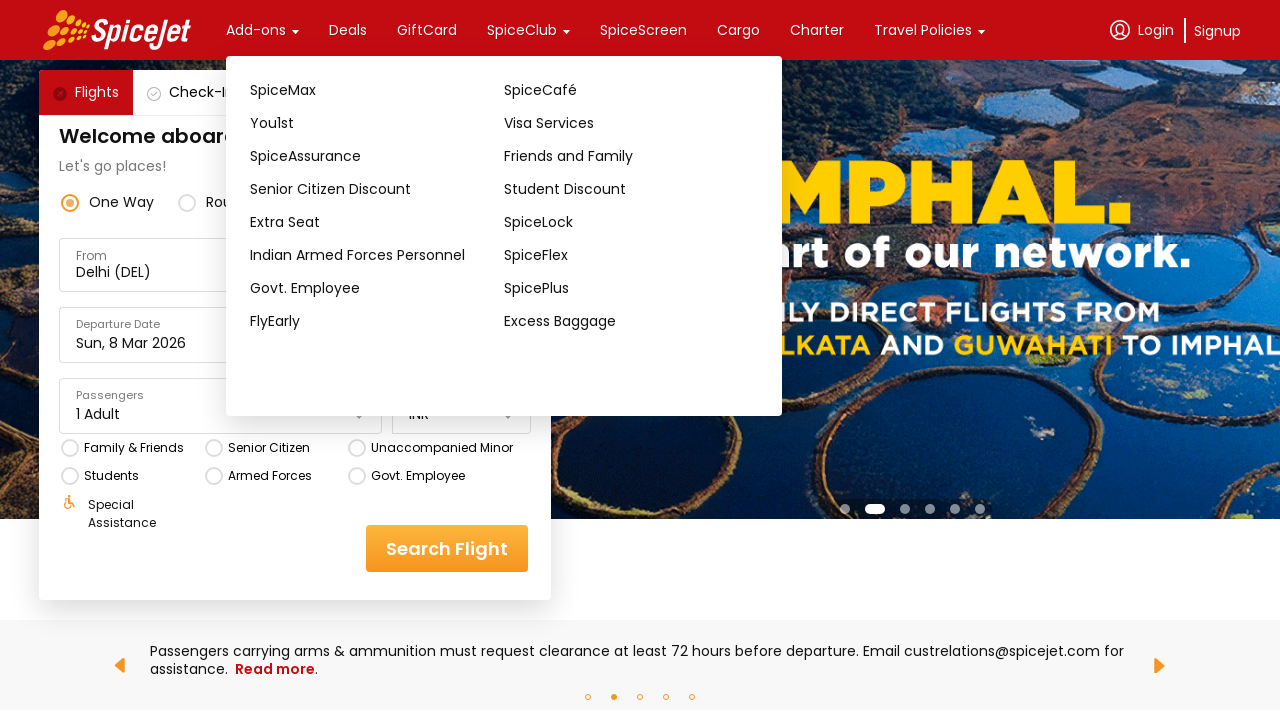

Clicked on 'Senior Citizen Discount' option at (377, 189) on xpath=//div[text()='Senior Citizen Discount']
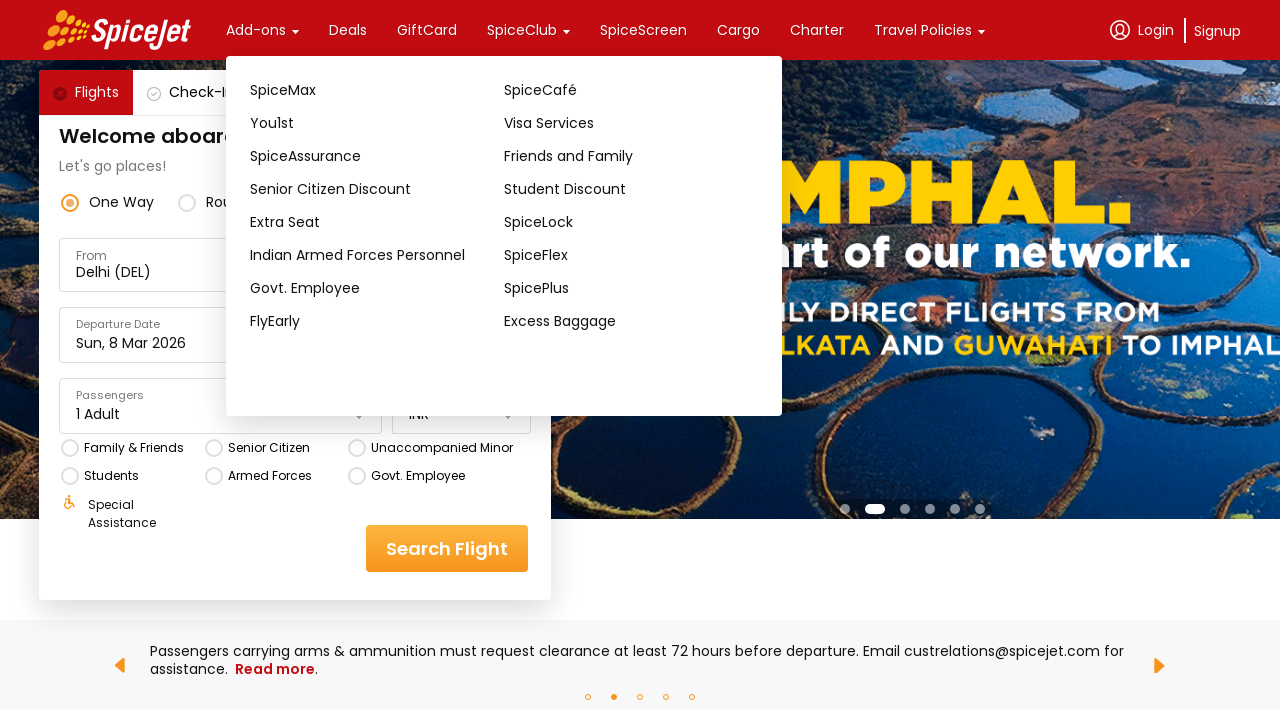

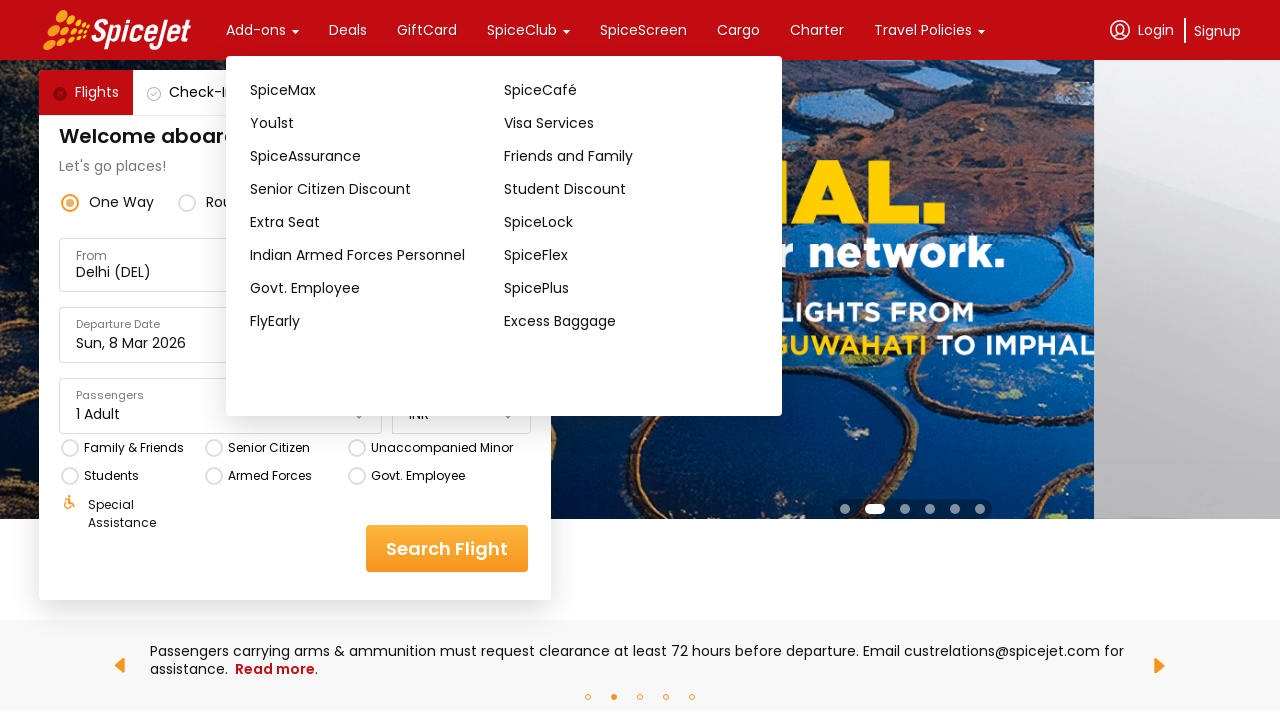